Tests that an item is removed if edited to an empty string.

Starting URL: https://demo.playwright.dev/todomvc

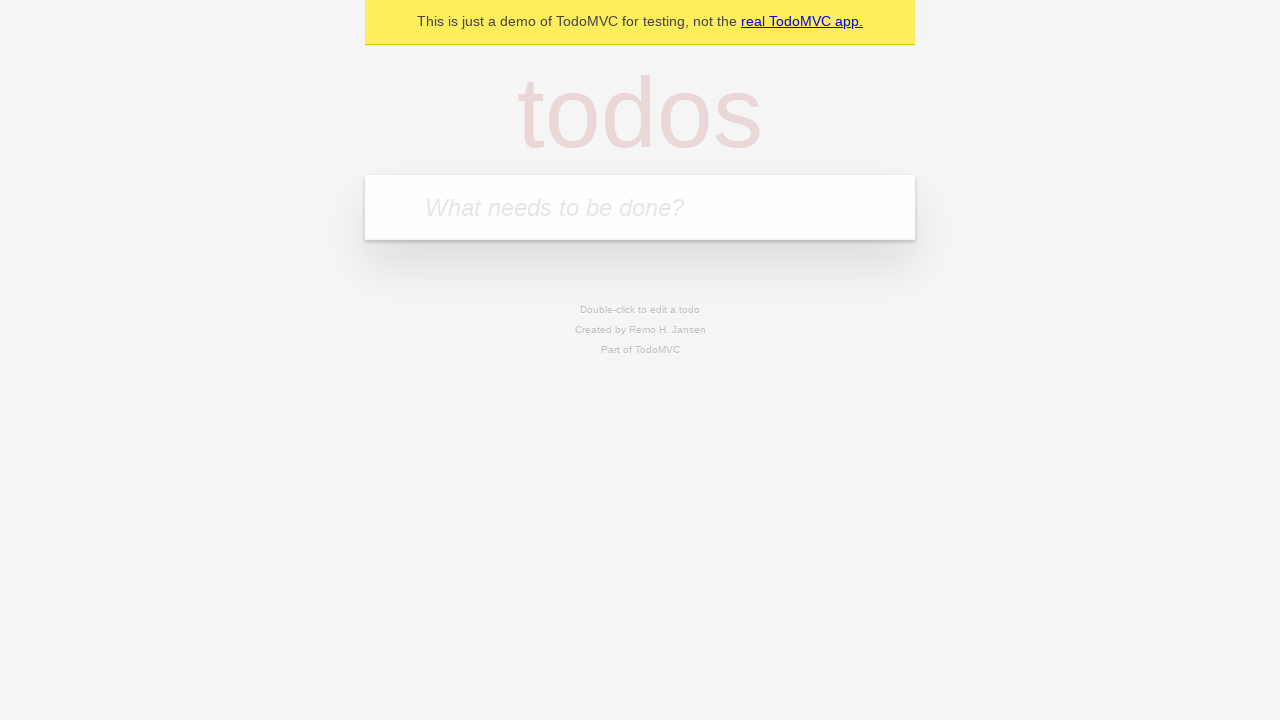

Filled todo input with 'buy some cheese' on internal:attr=[placeholder="What needs to be done?"i]
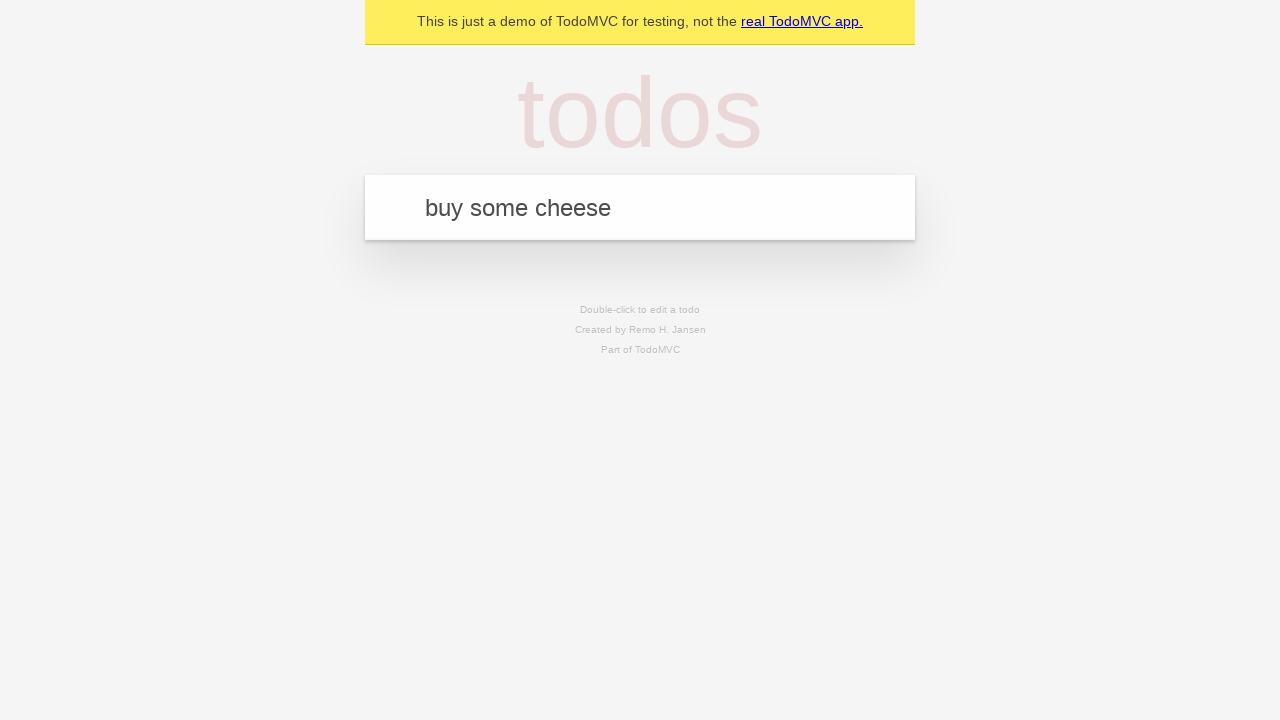

Pressed Enter to create first todo item on internal:attr=[placeholder="What needs to be done?"i]
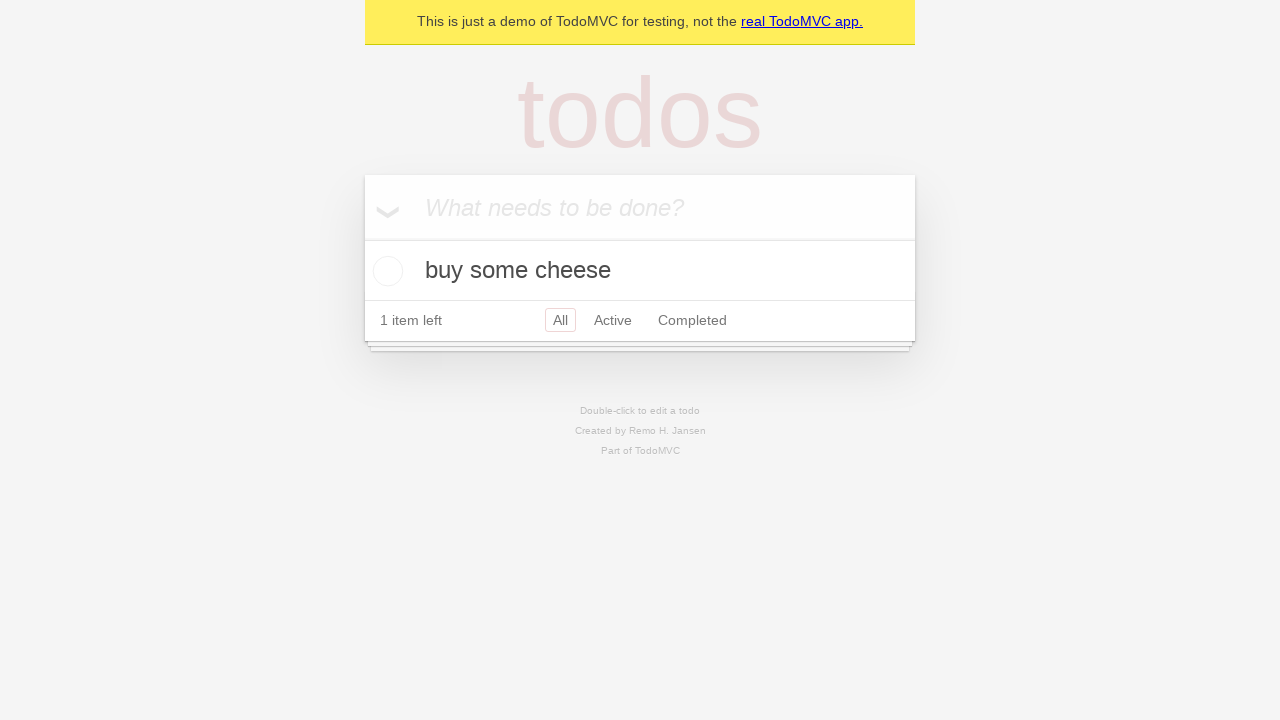

Filled todo input with 'feed the cat' on internal:attr=[placeholder="What needs to be done?"i]
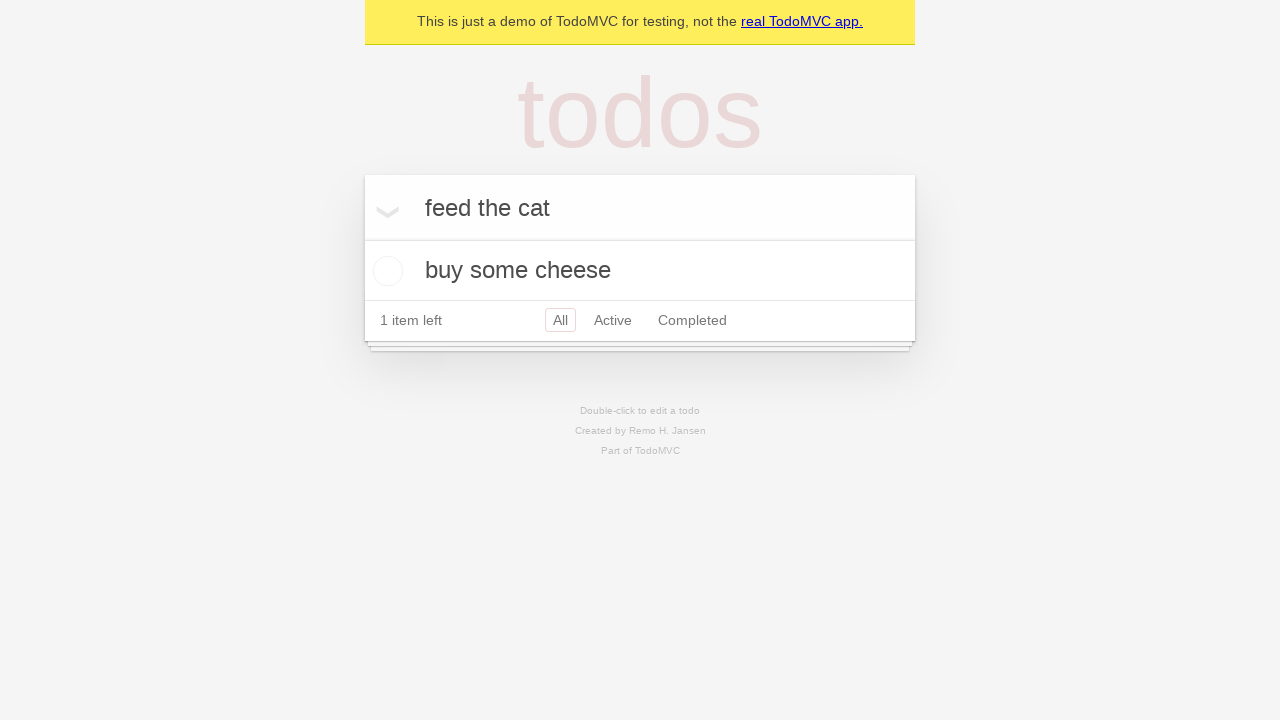

Pressed Enter to create second todo item on internal:attr=[placeholder="What needs to be done?"i]
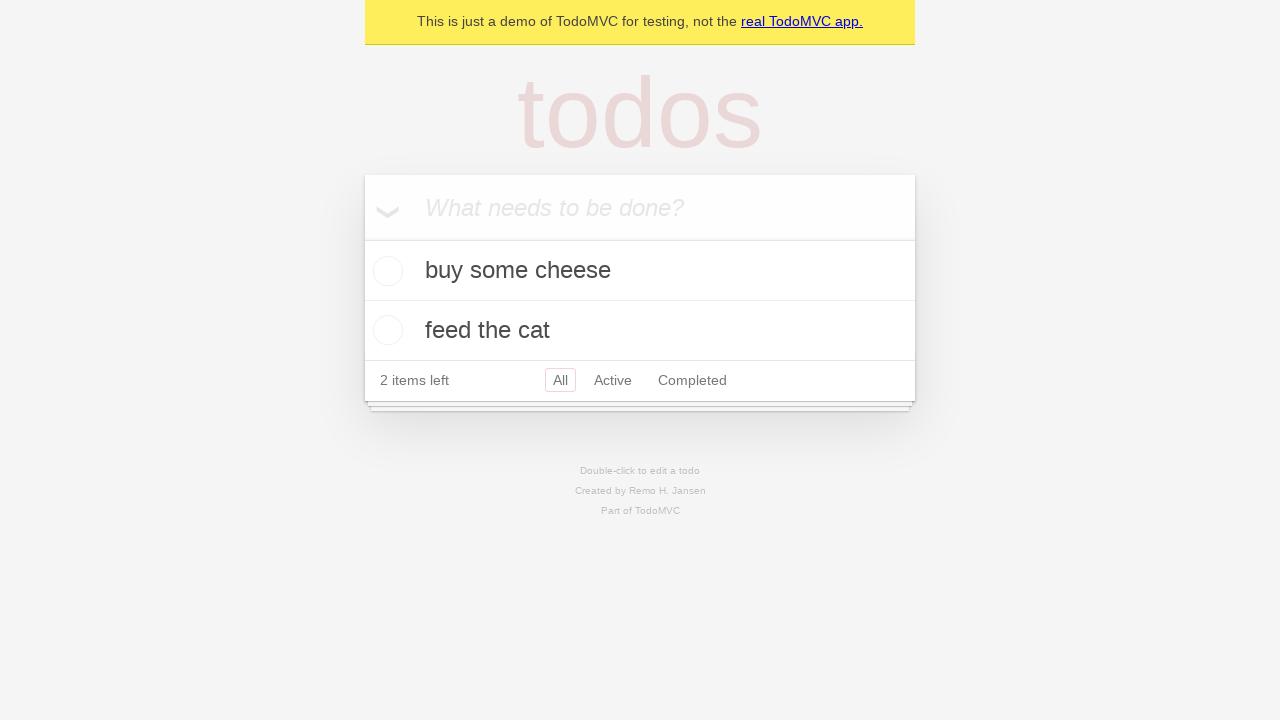

Filled todo input with 'book a doctors appointment' on internal:attr=[placeholder="What needs to be done?"i]
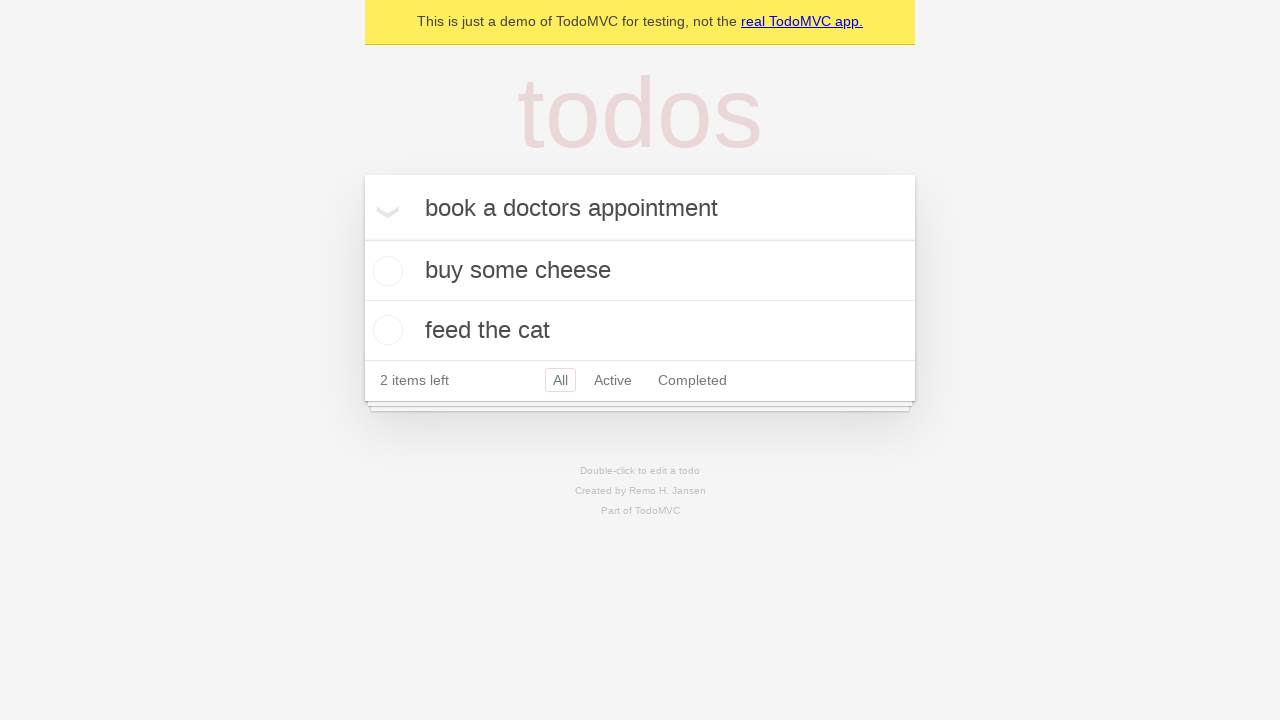

Pressed Enter to create third todo item on internal:attr=[placeholder="What needs to be done?"i]
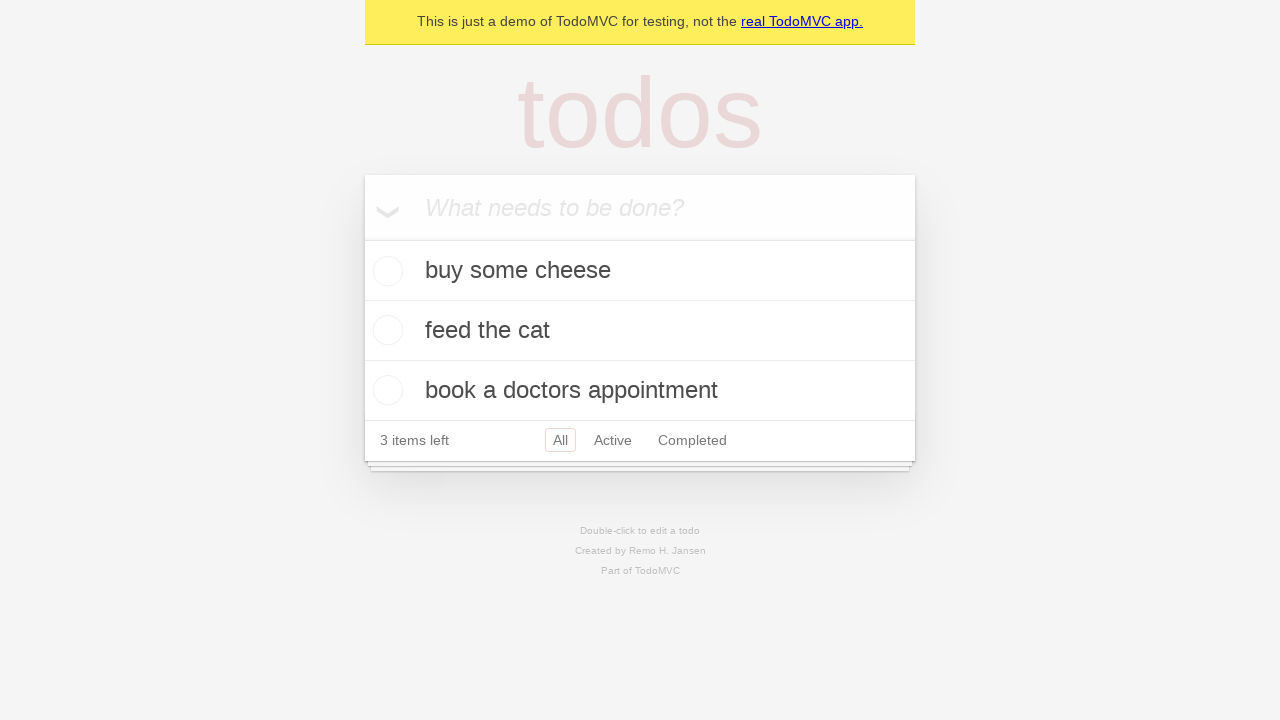

Double-clicked on second todo item to enter edit mode at (640, 331) on internal:testid=[data-testid="todo-item"s] >> nth=1
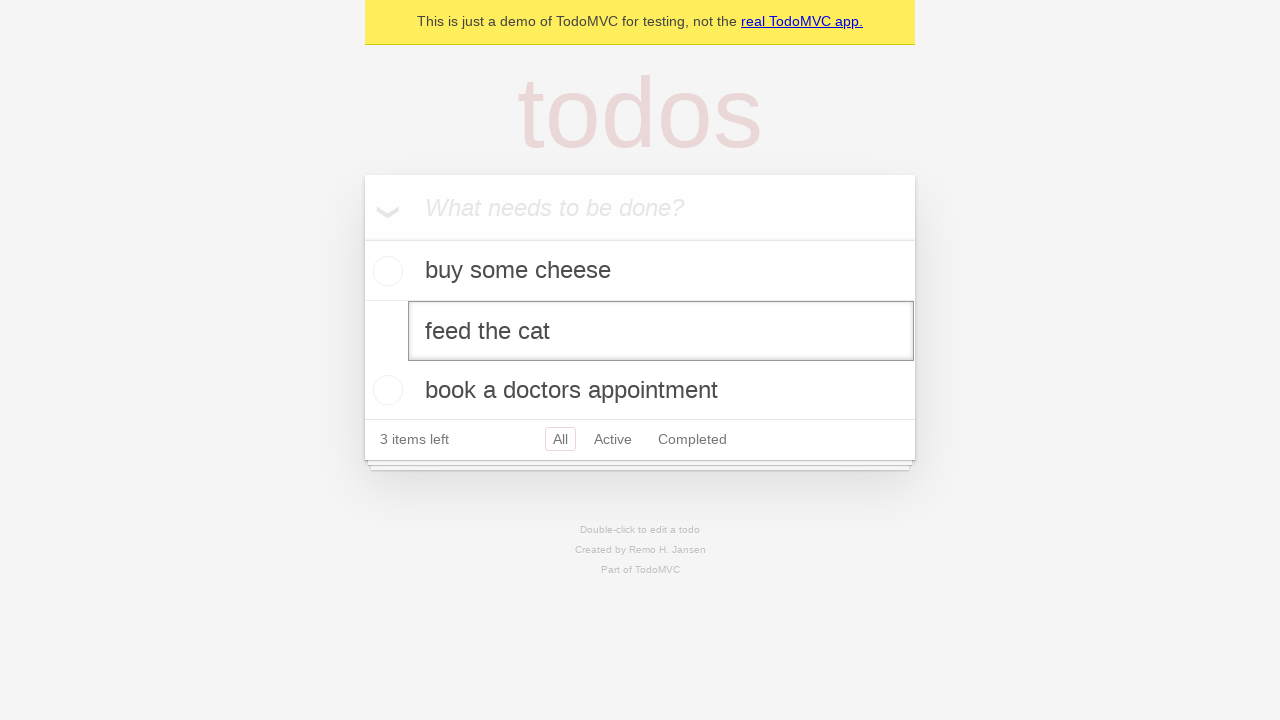

Cleared the text field to empty string on internal:testid=[data-testid="todo-item"s] >> nth=1 >> internal:role=textbox[nam
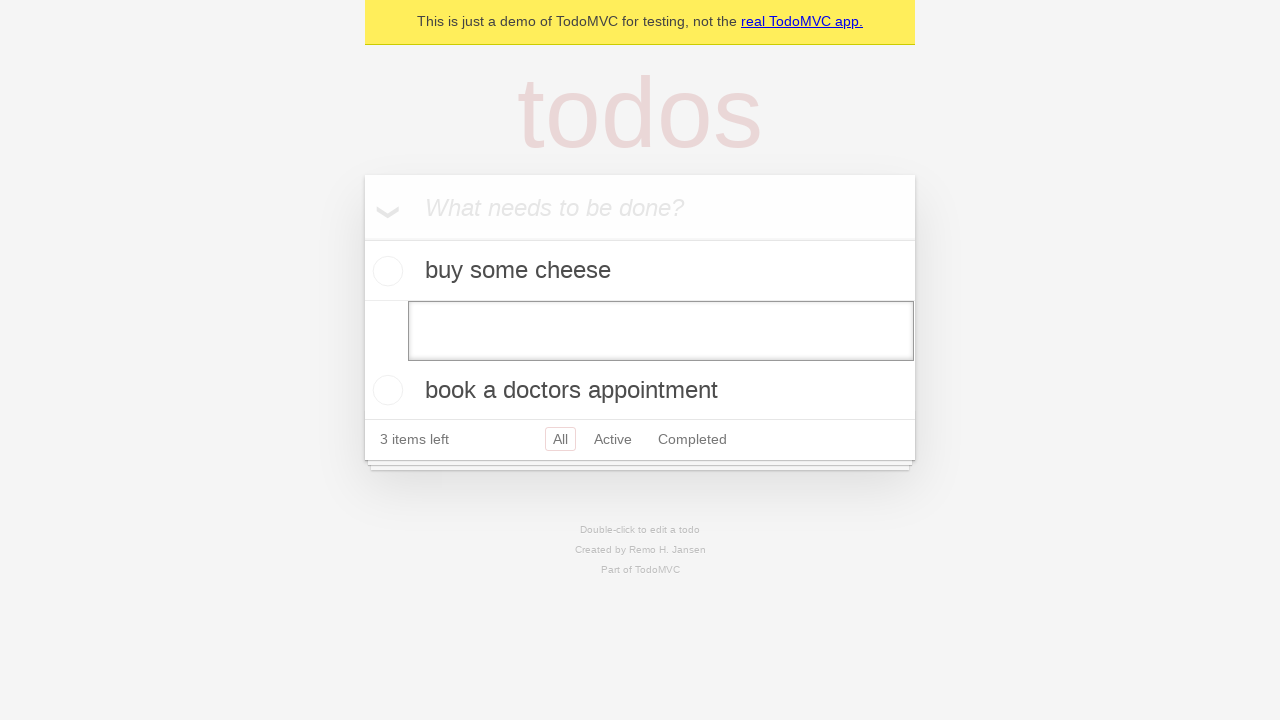

Pressed Enter to confirm empty edit and remove the todo item on internal:testid=[data-testid="todo-item"s] >> nth=1 >> internal:role=textbox[nam
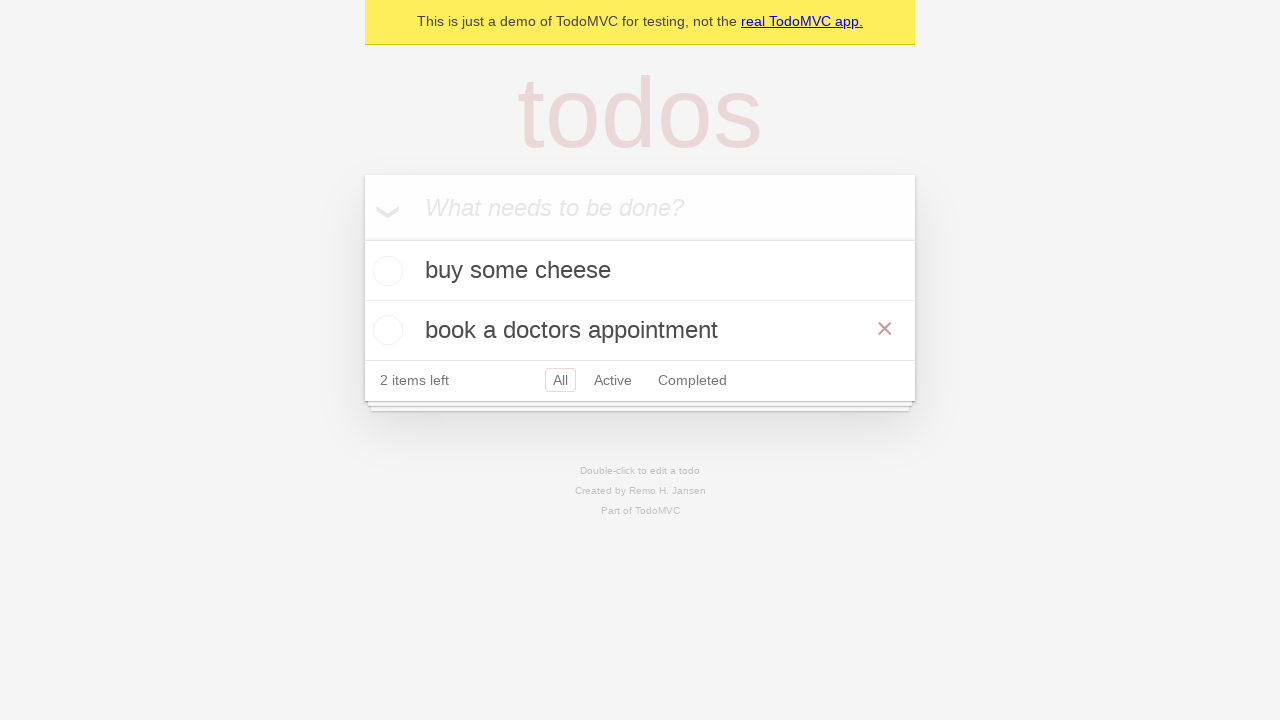

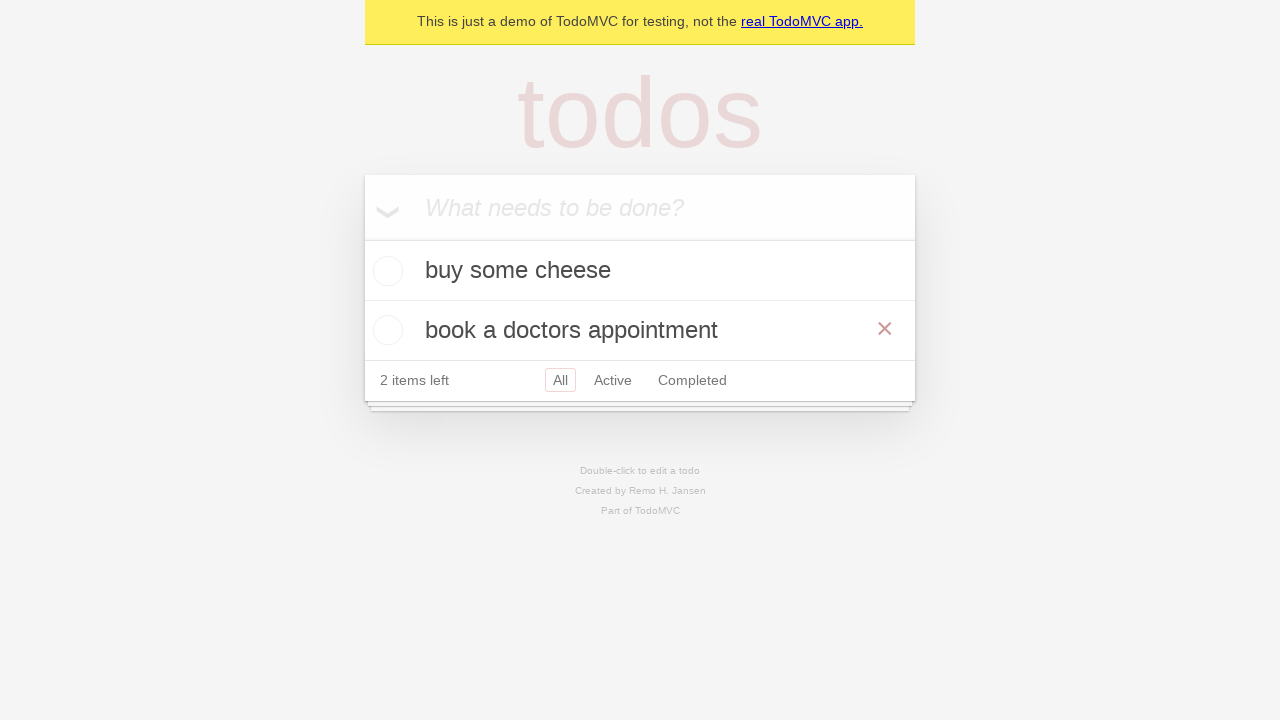